Tests dynamic control functionality by verifying an input field is initially disabled, then clicking a button to enable it and verifying it becomes enabled

Starting URL: https://the-internet.herokuapp.com/dynamic_controls

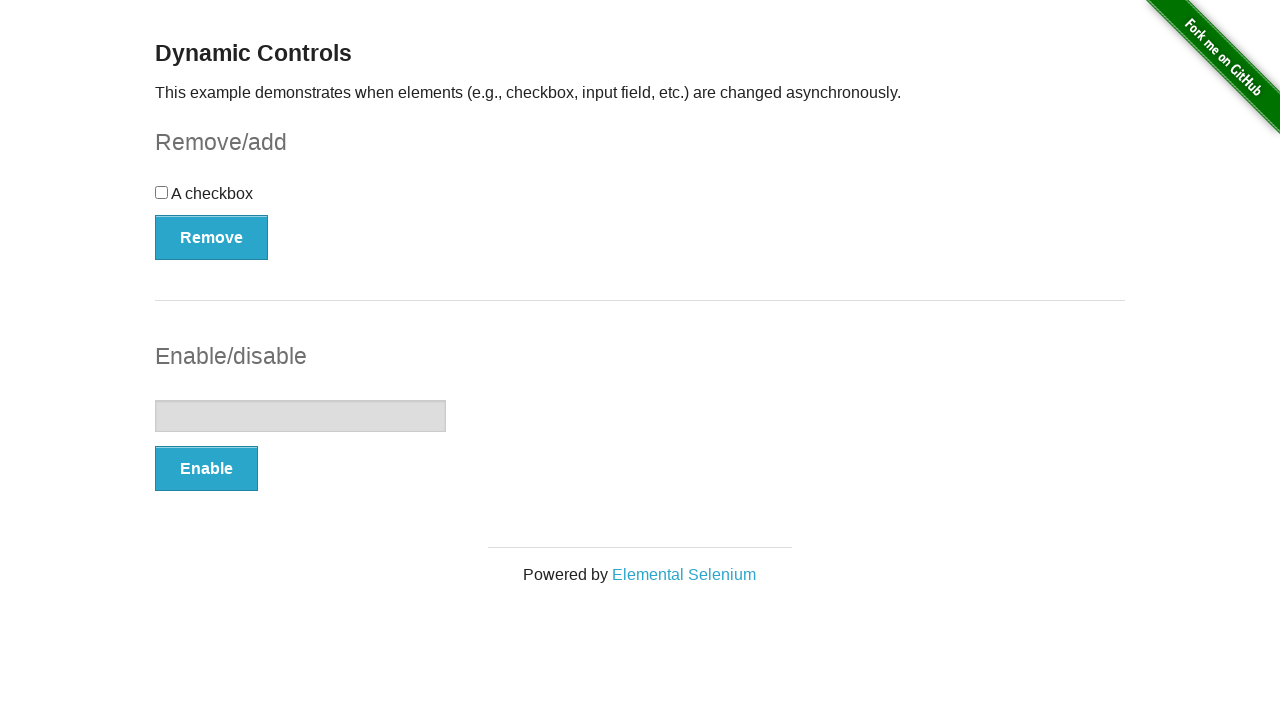

Located the input element
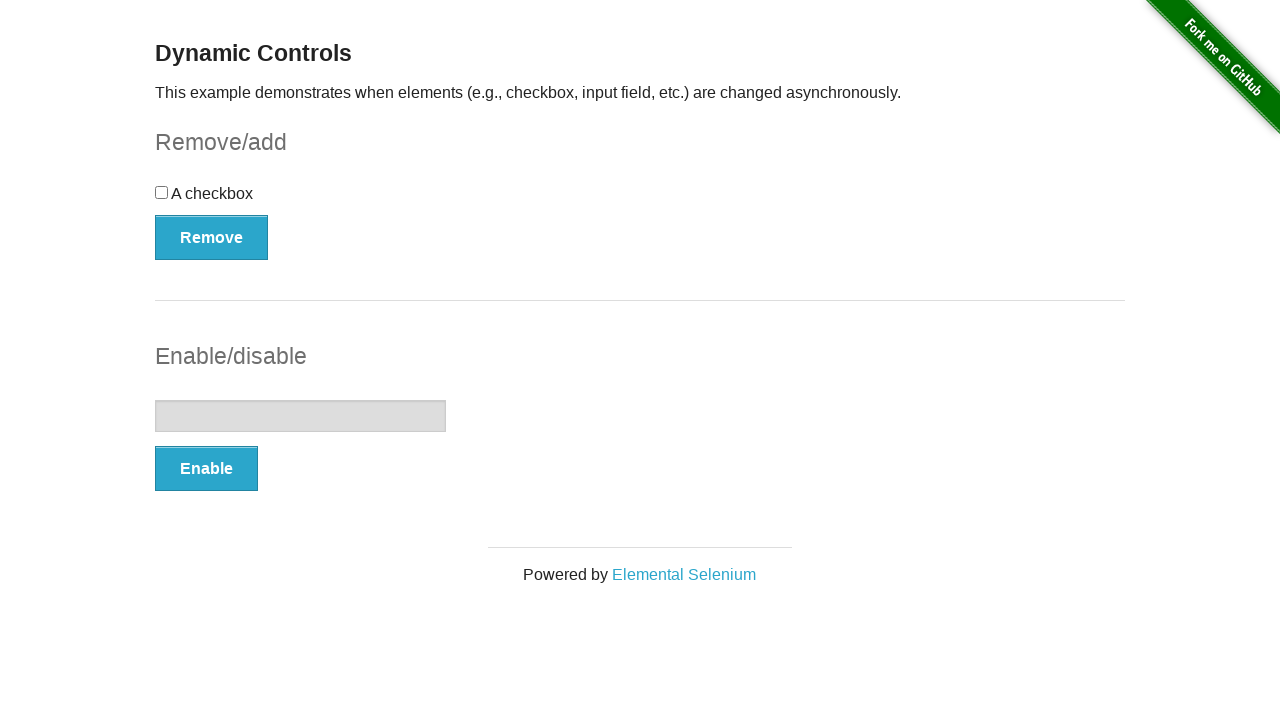

Located the enable button
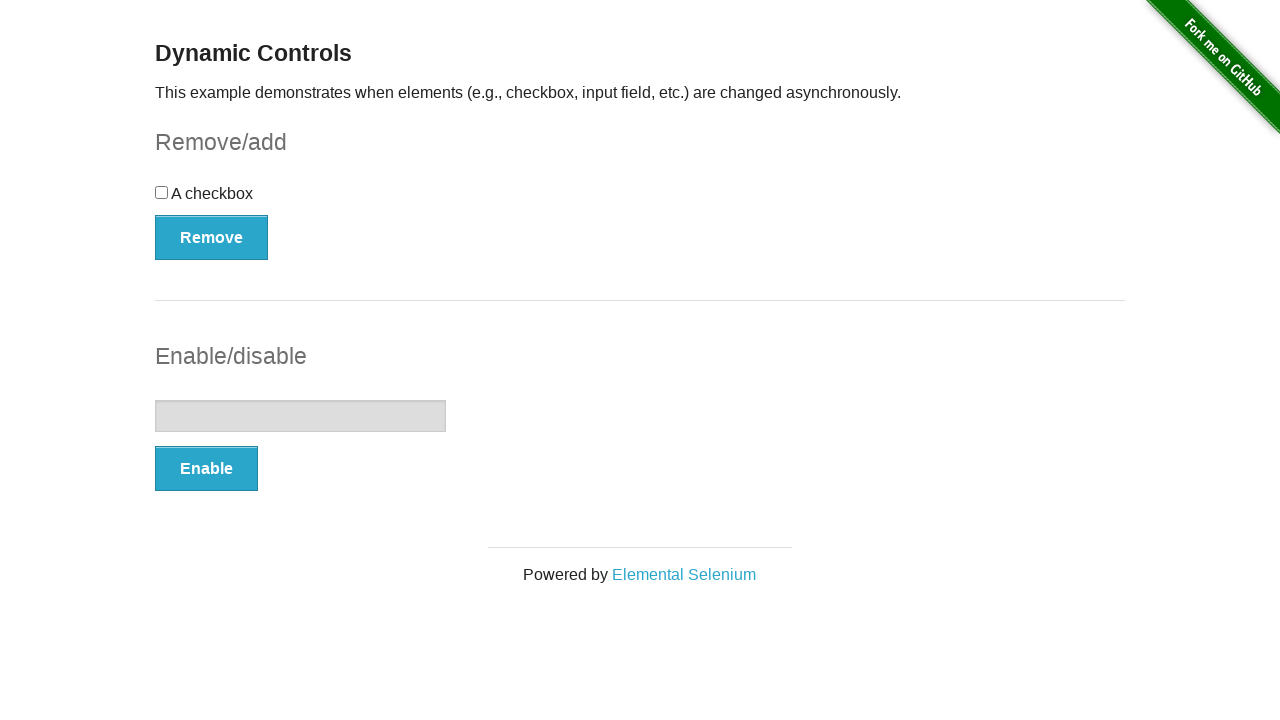

Verified input field is initially disabled
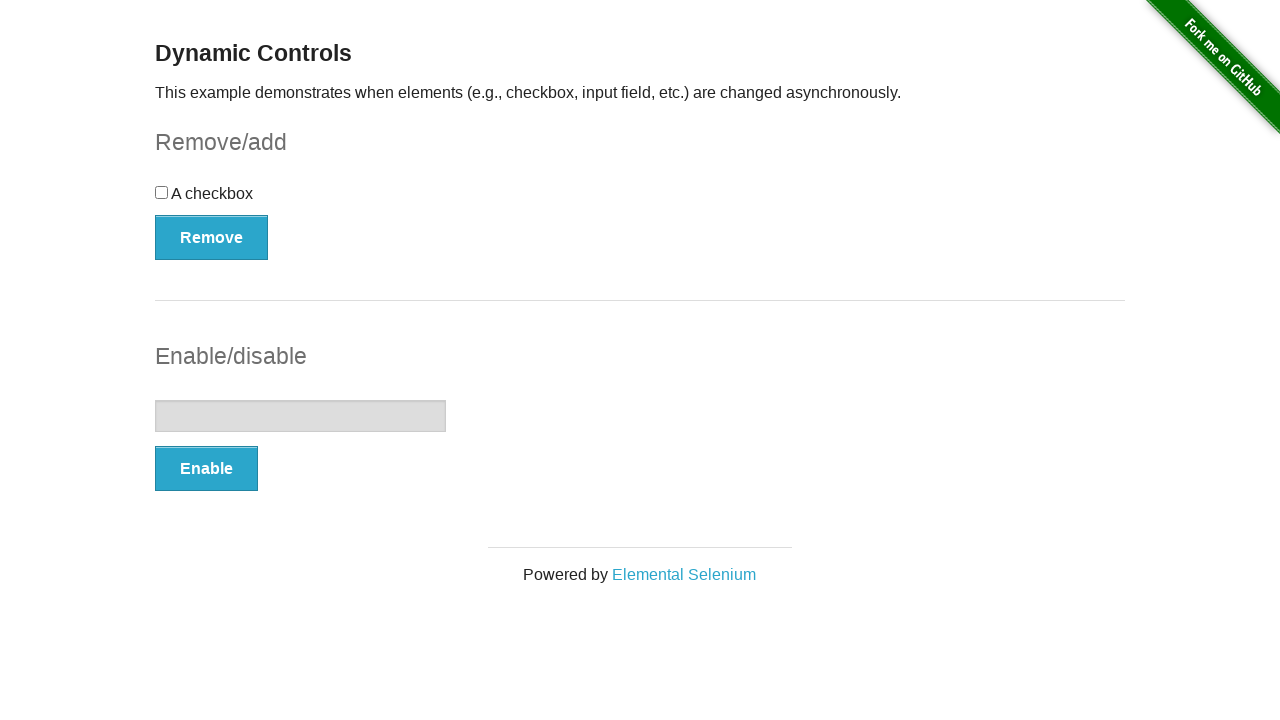

Clicked the enable button at (206, 469) on #input-example>button
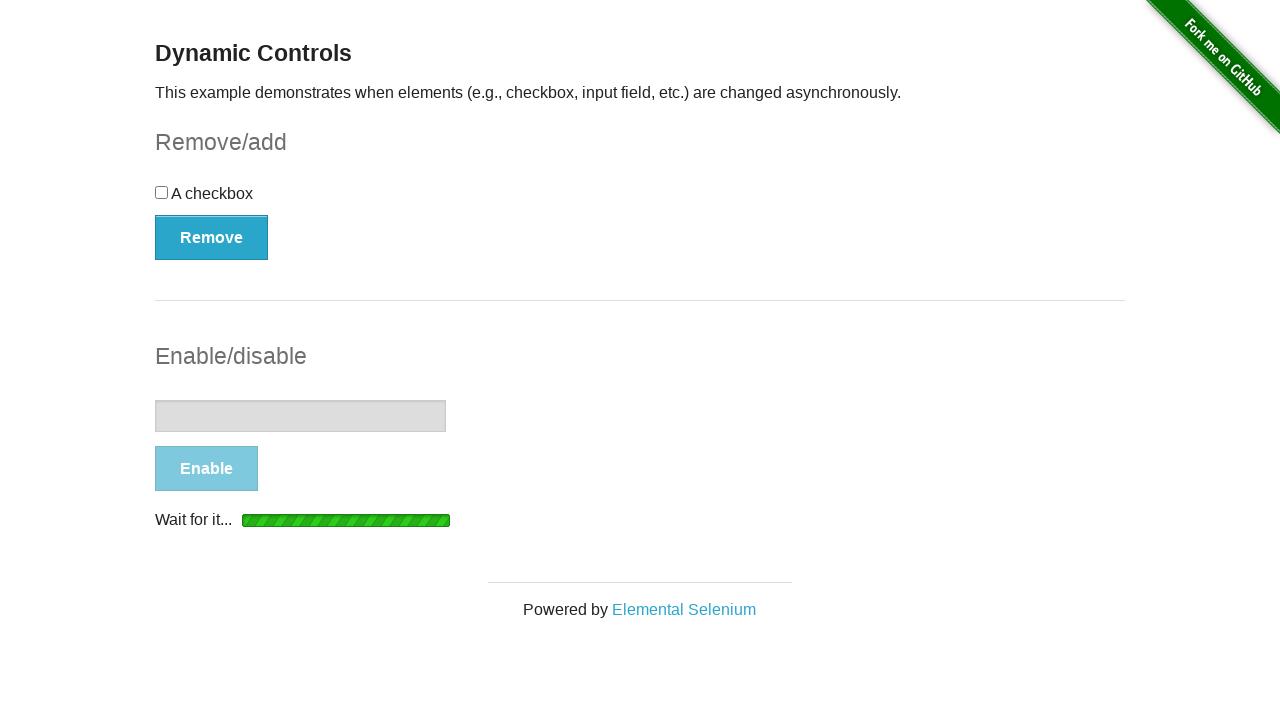

Waited 6 seconds for the input to become enabled
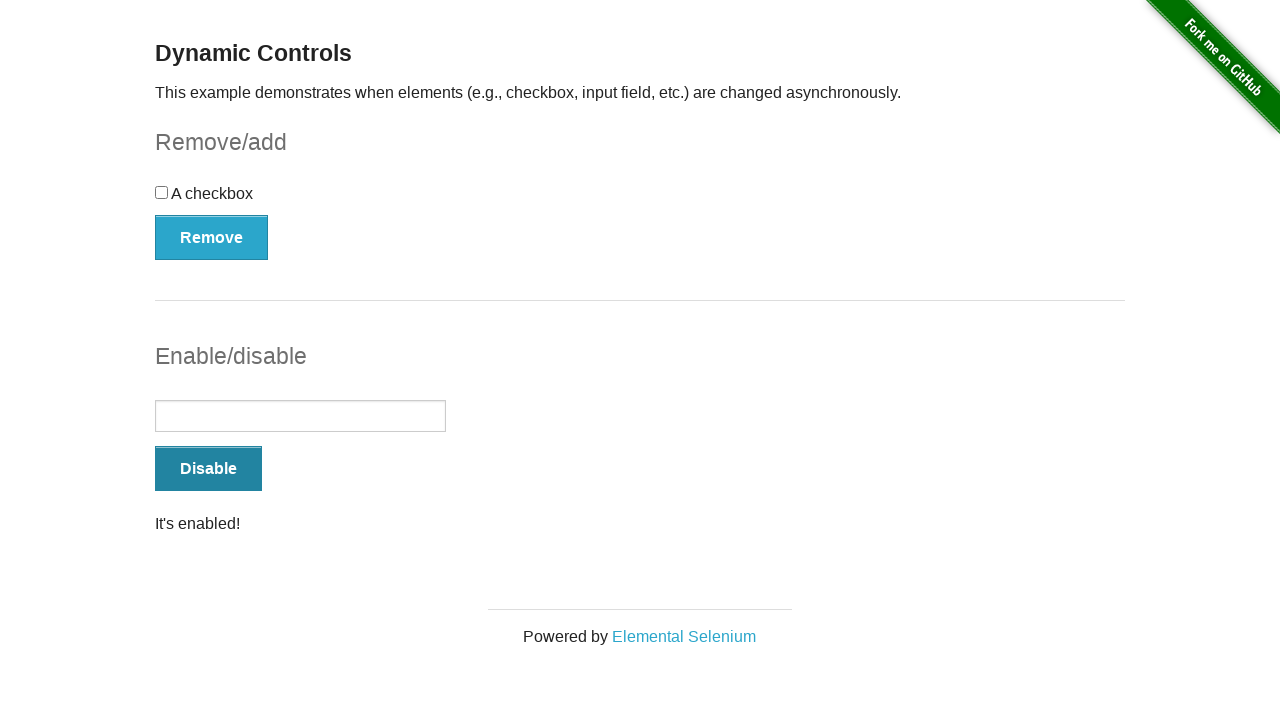

Verified input field is now enabled
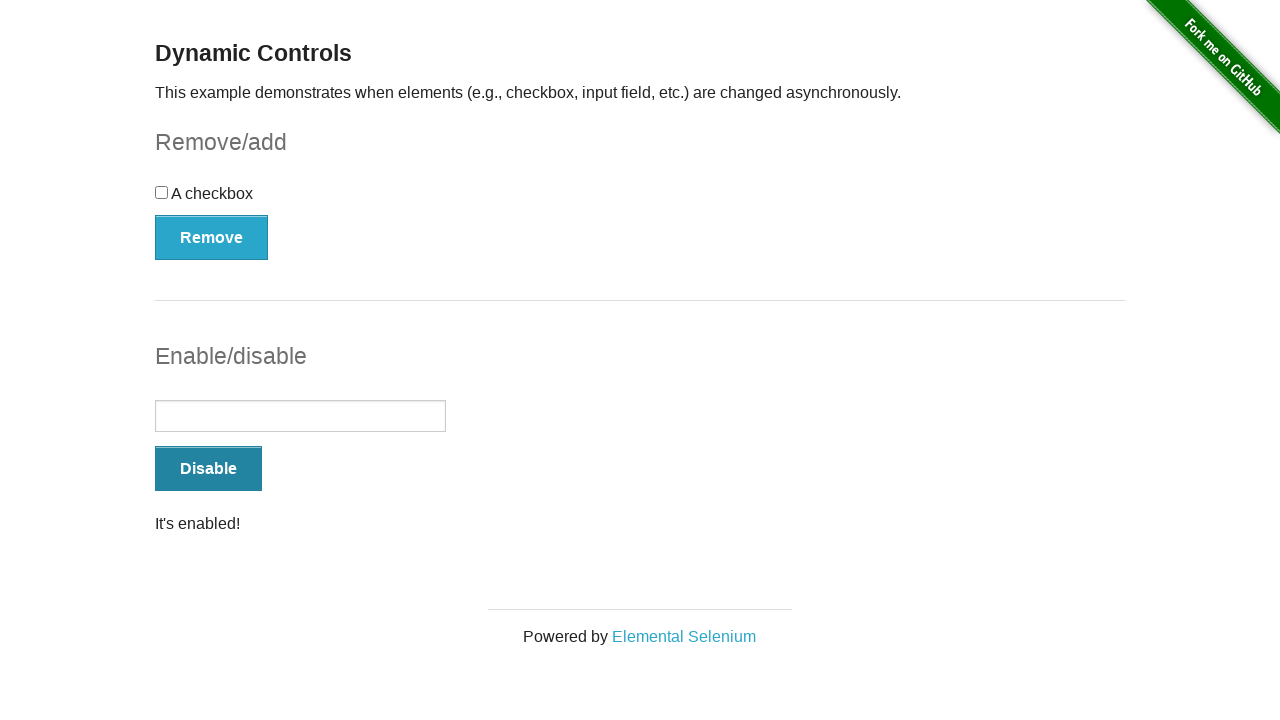

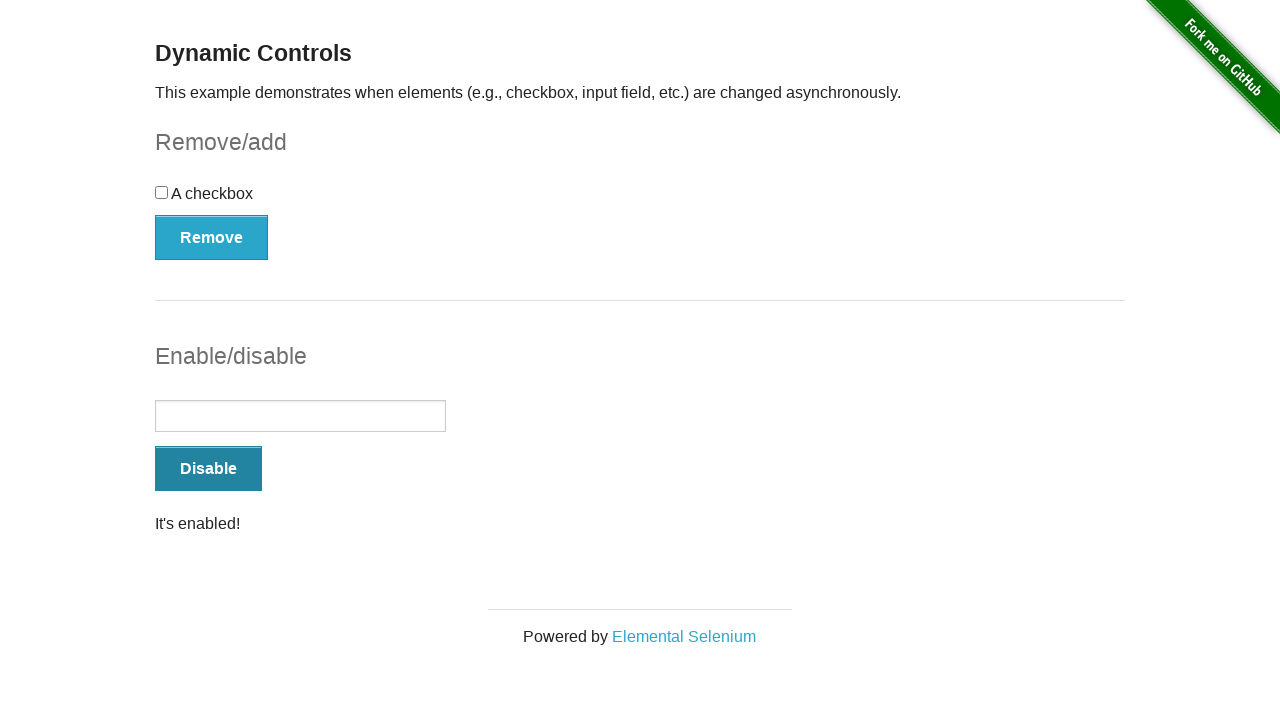